Tests Traveloka hotel search functionality by selecting the hotel product, entering "Bandung" as the destination city, setting a check-in date for one week from today, and submitting the search.

Starting URL: https://www.traveloka.com/id-id

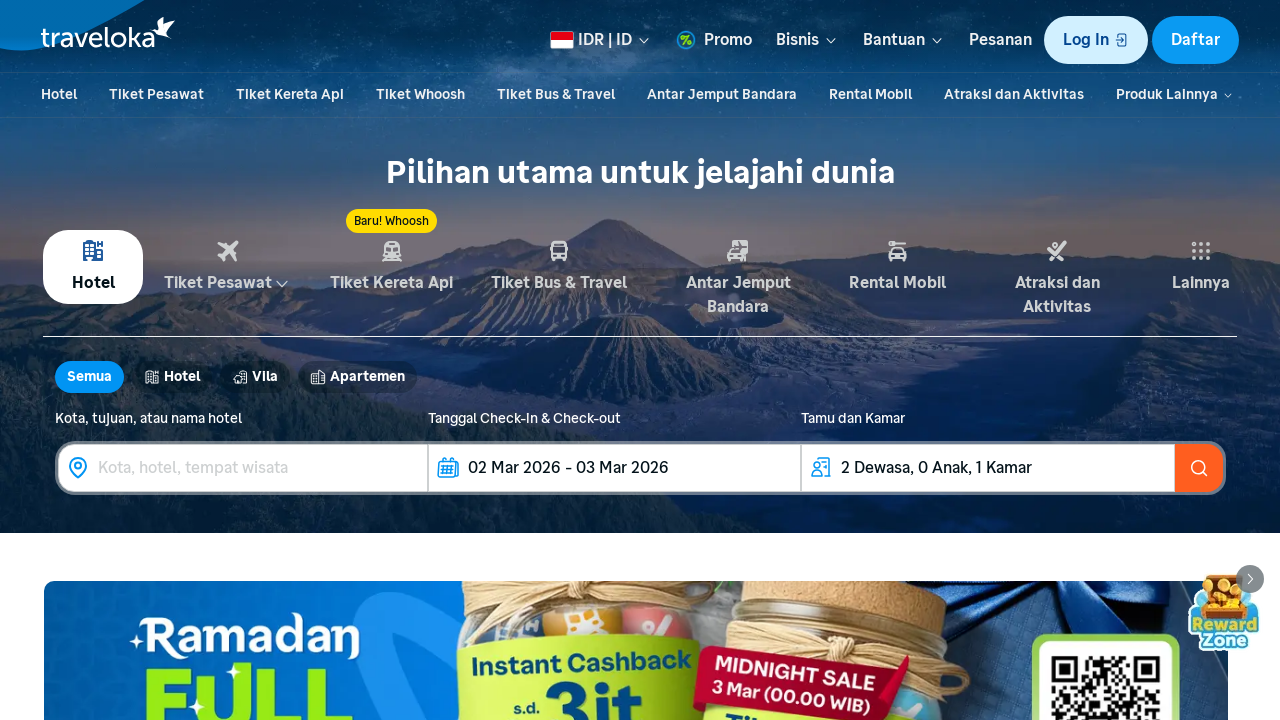

Clicked on Hotel product icon to select hotel search at (93, 251) on svg[data-id='IcProductDuotoneHotelFill']
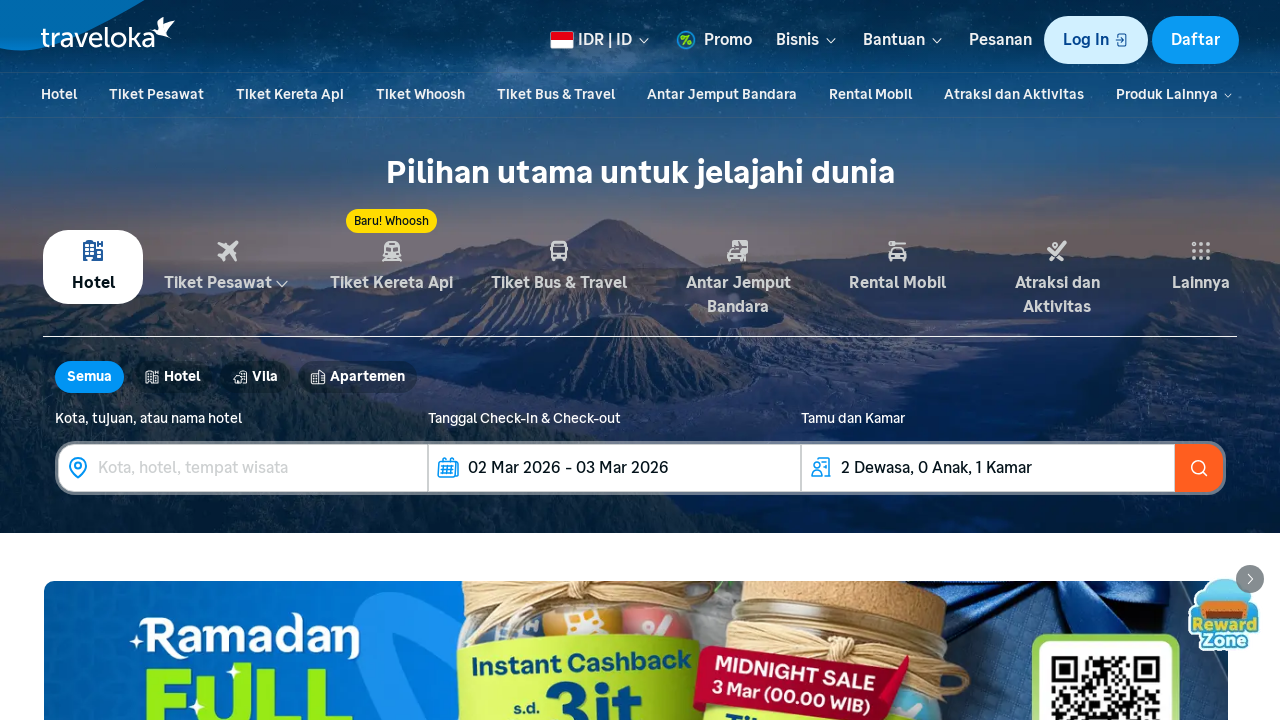

Entered 'Bandung' as destination city in search field on input[placeholder='Kota, hotel, tempat wisata']
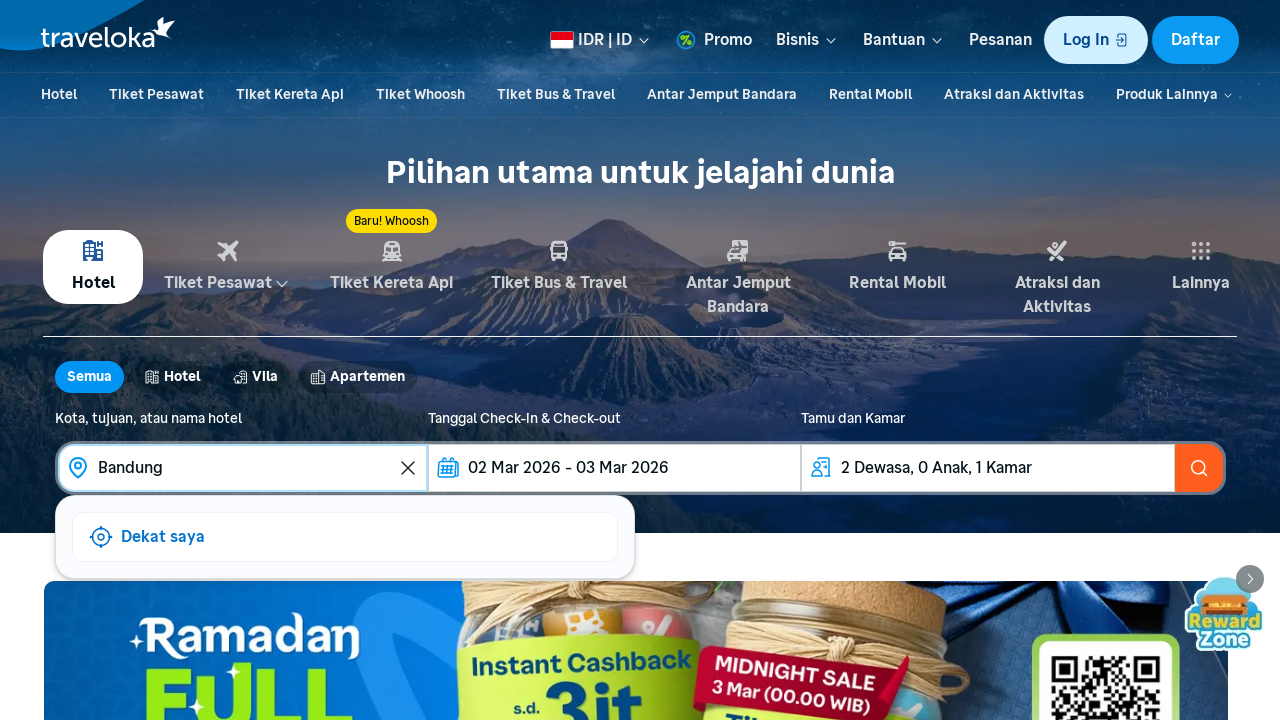

Waited for search suggestions to appear
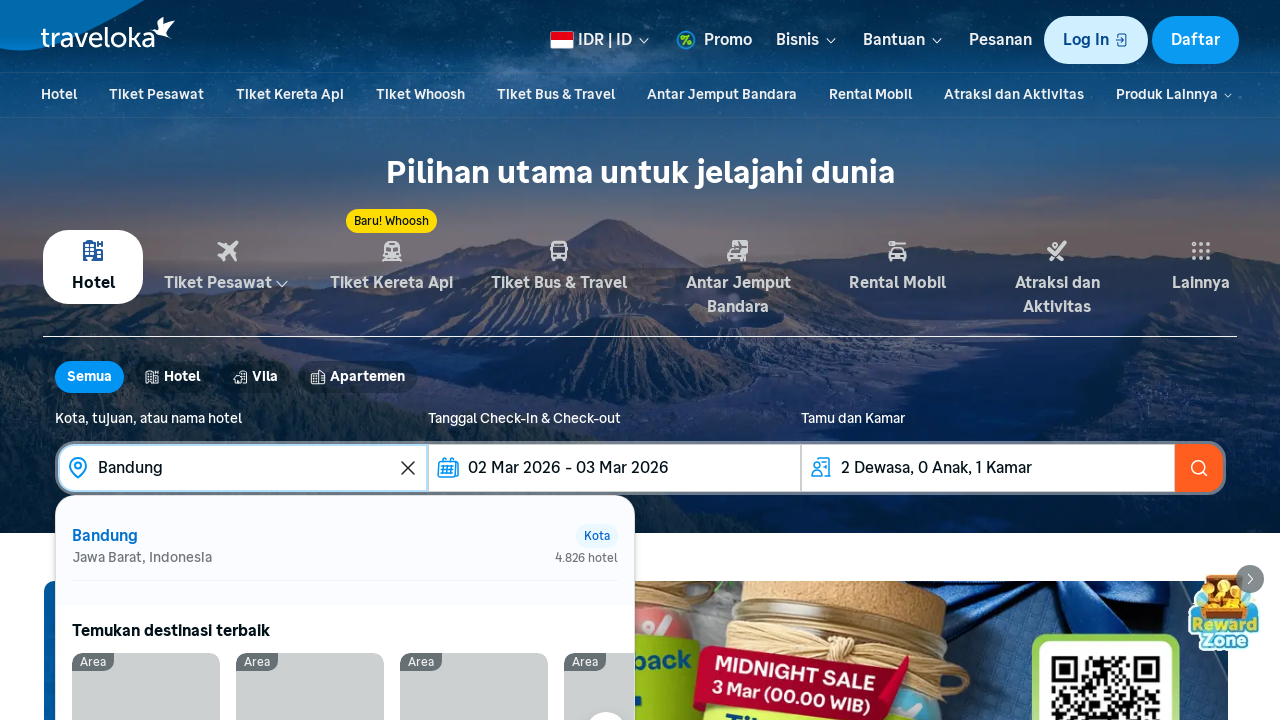

Set check-in date to 2026-03-09 (one week from today) on input[data-testid='check-in-date-field']
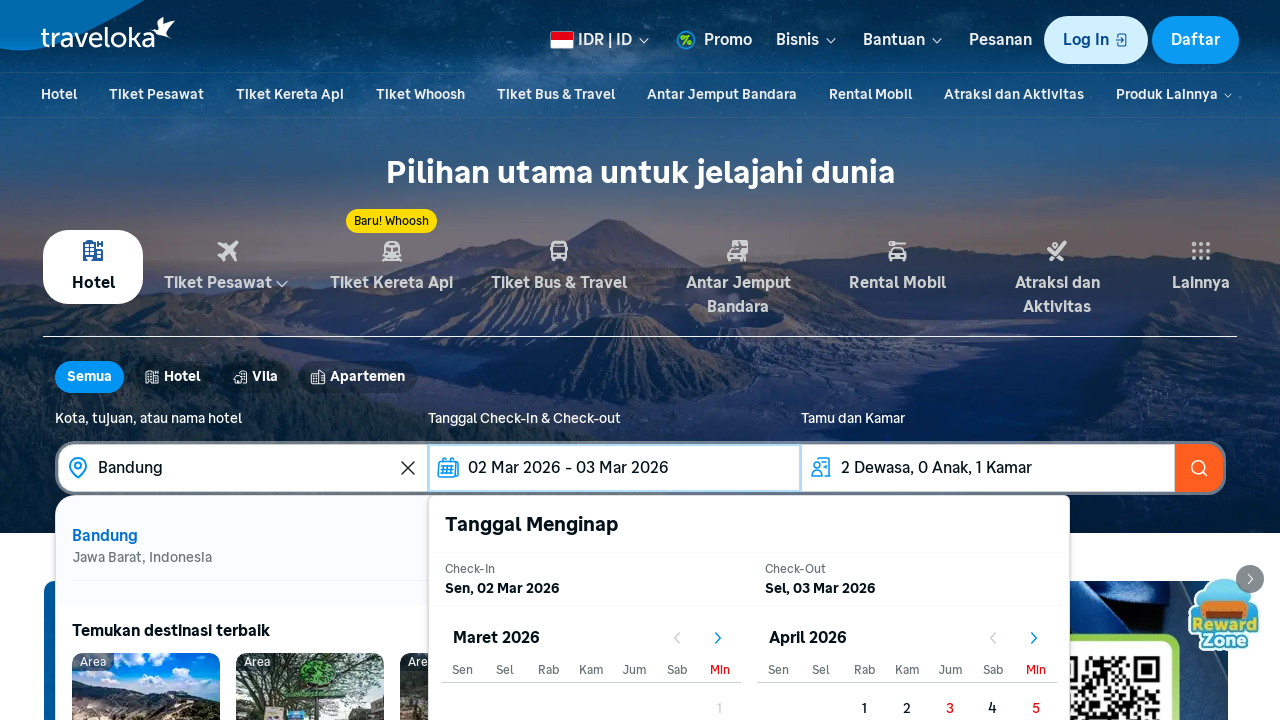

Clicked search button to submit hotel search at (1199, 468) on div[data-testid='search-submit-button']
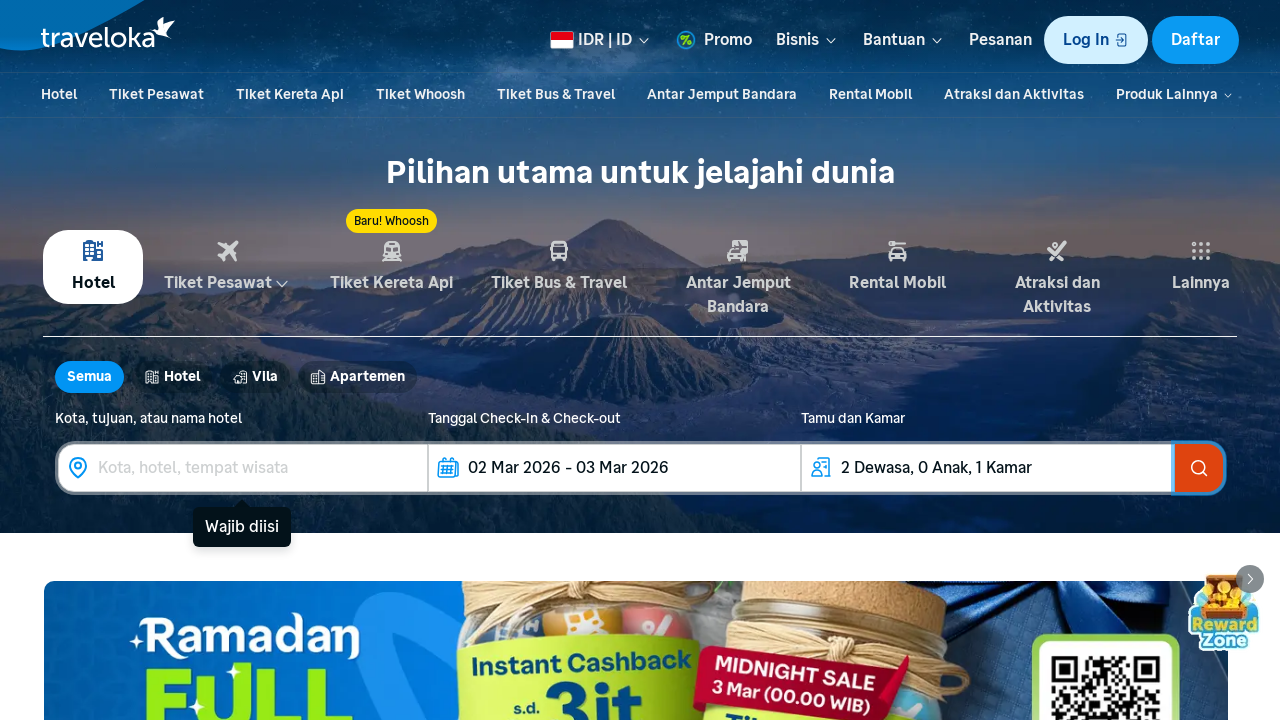

Hotel search results page loaded successfully
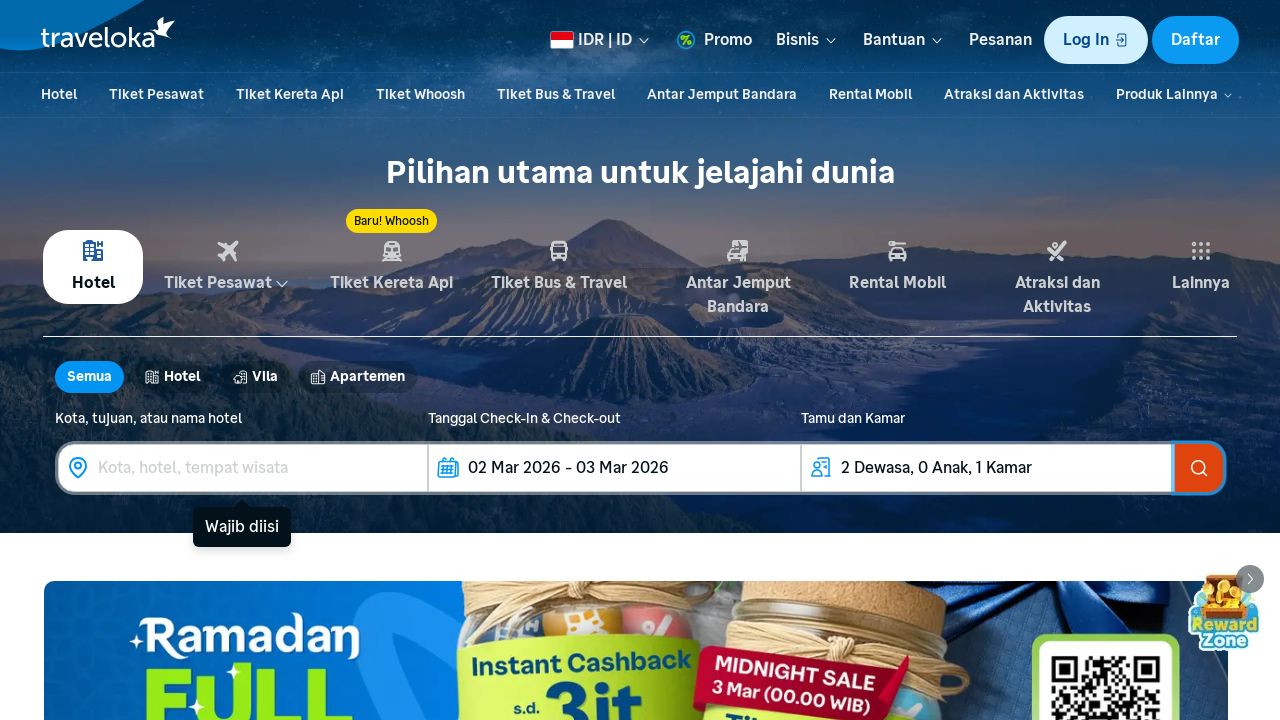

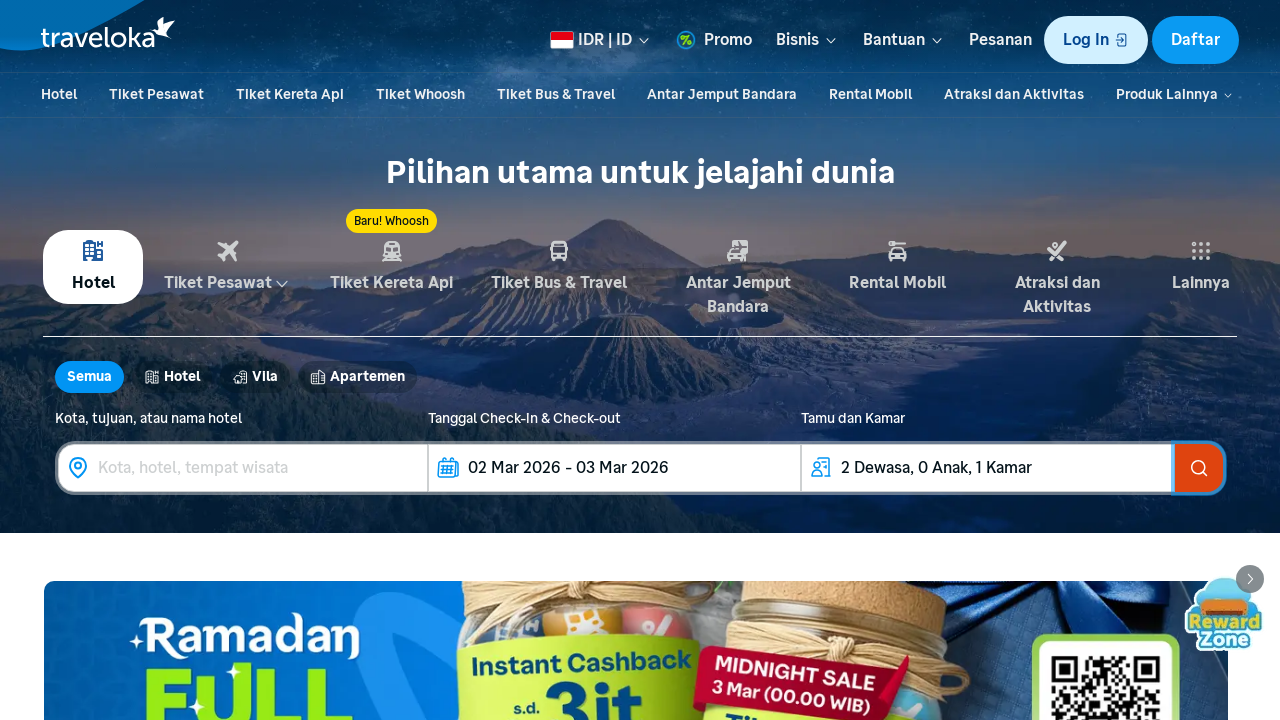